Clicks a link containing a calculated number (based on pi^e*10000), then fills out a form with name, city, and country information.

Starting URL: http://suninjuly.github.io/find_link_text

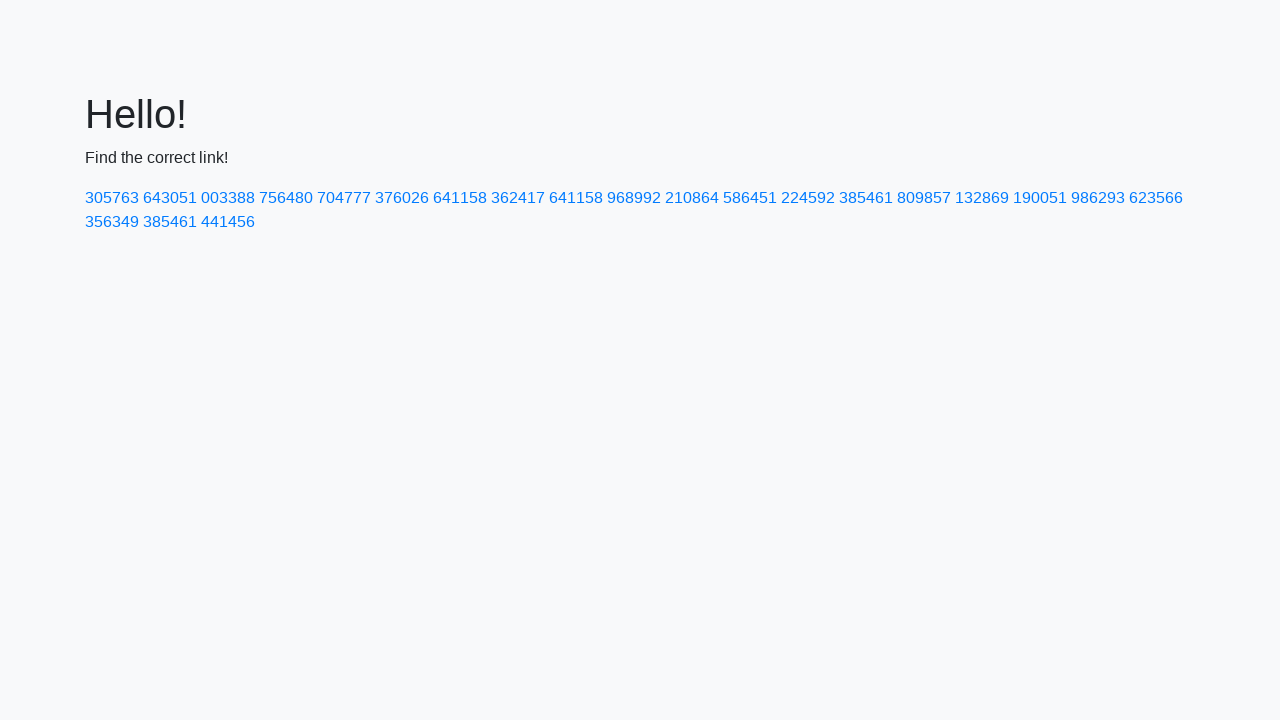

Clicked link containing calculated number: 224592 at (808, 198) on a:has-text('224592')
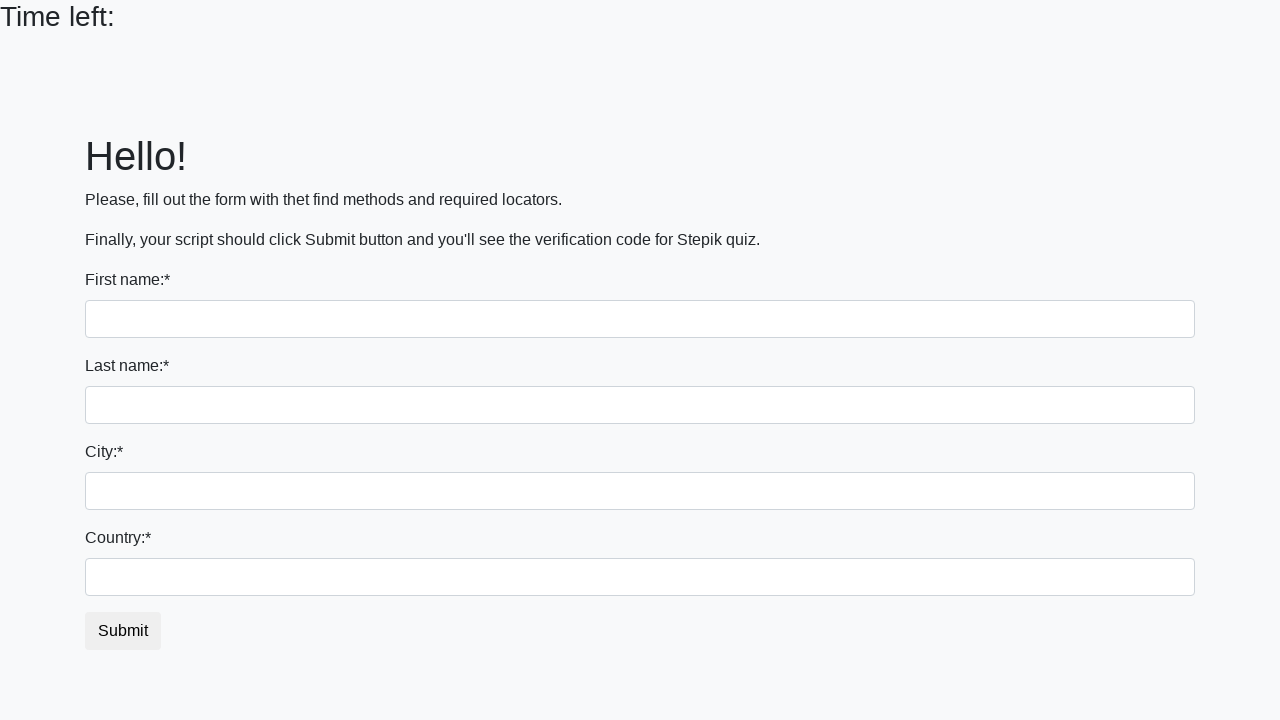

Filled first name field with 'Ivan' on input >> nth=0
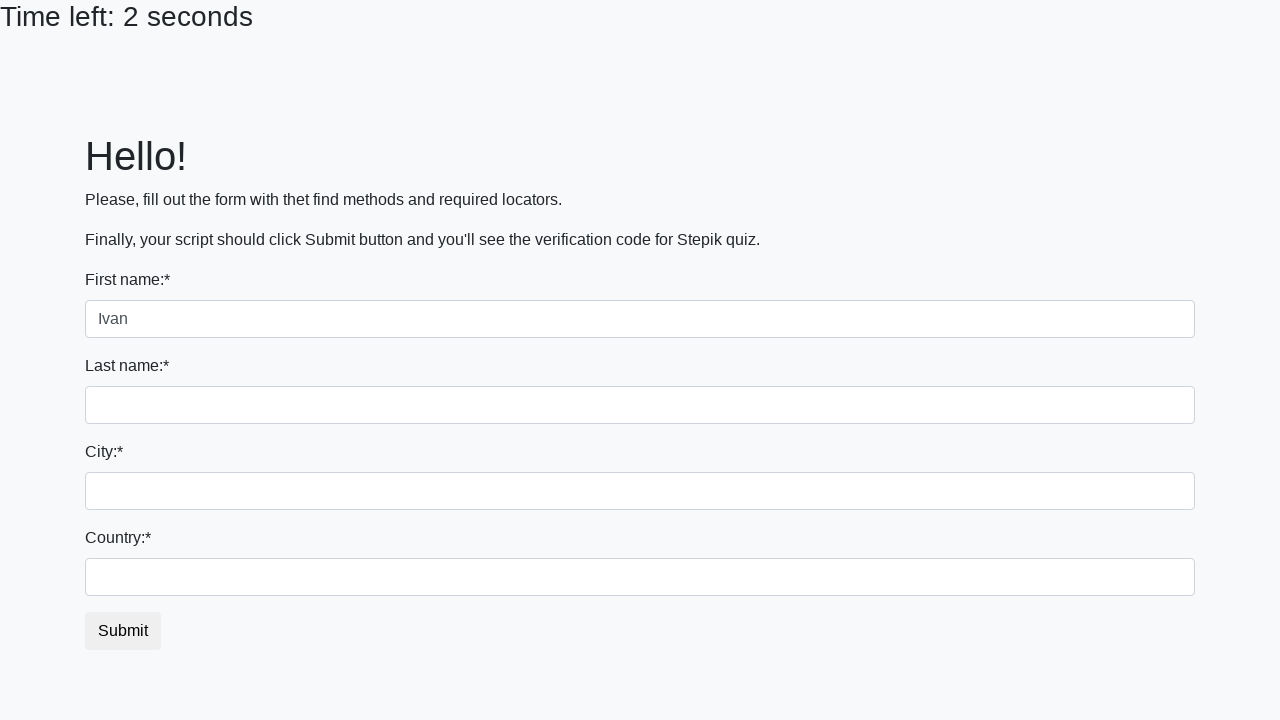

Filled last name field with 'Petrov' on input[name='last_name']
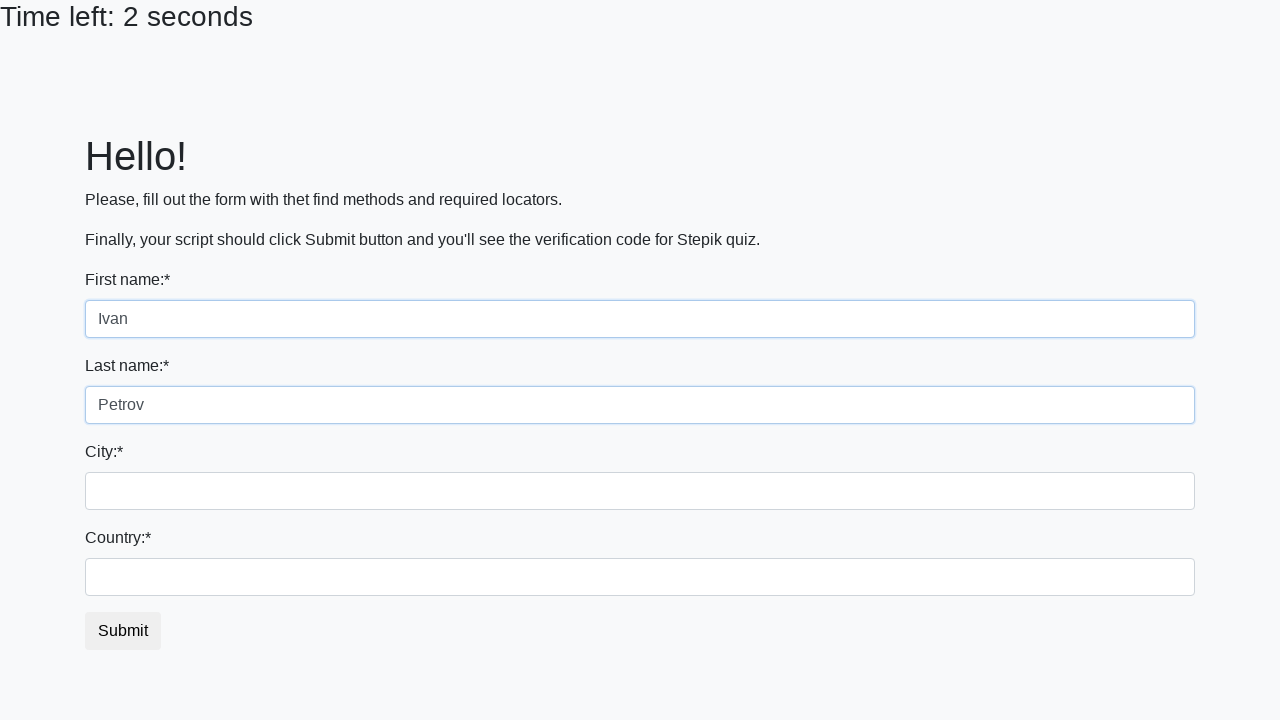

Filled city field with 'Smolensk' on .form-control.city
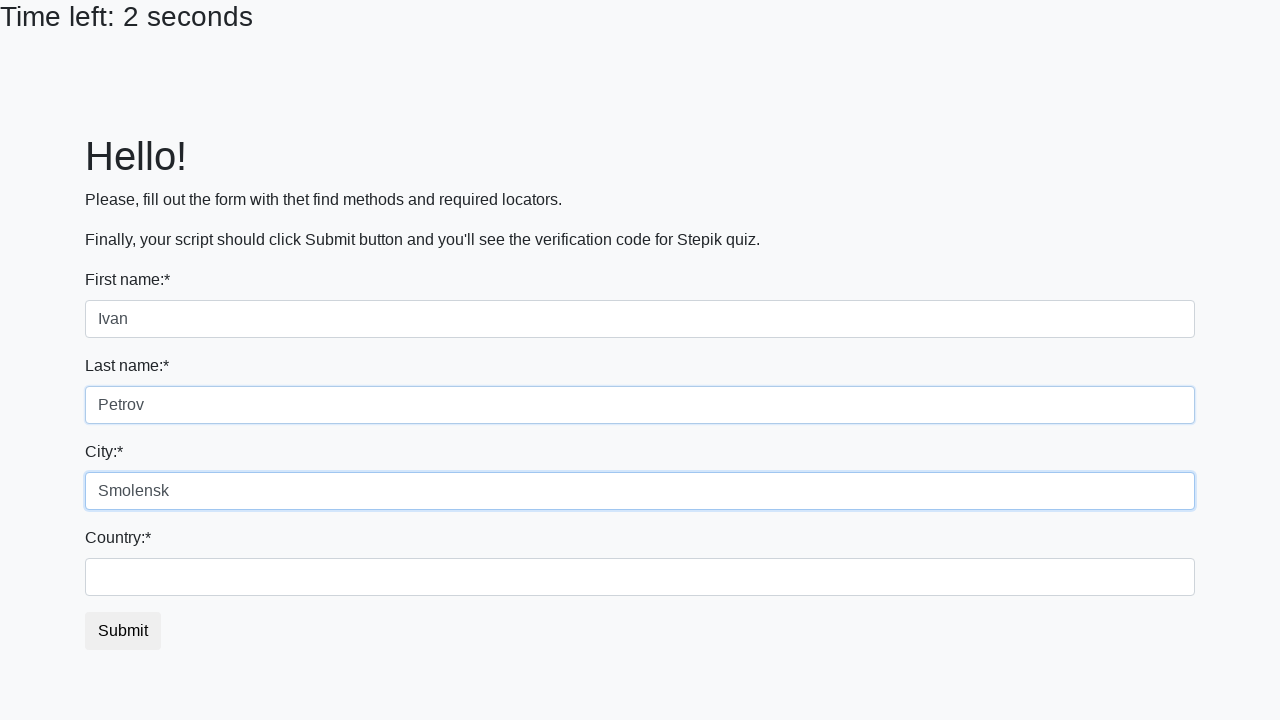

Filled country field with 'Russia' on #country
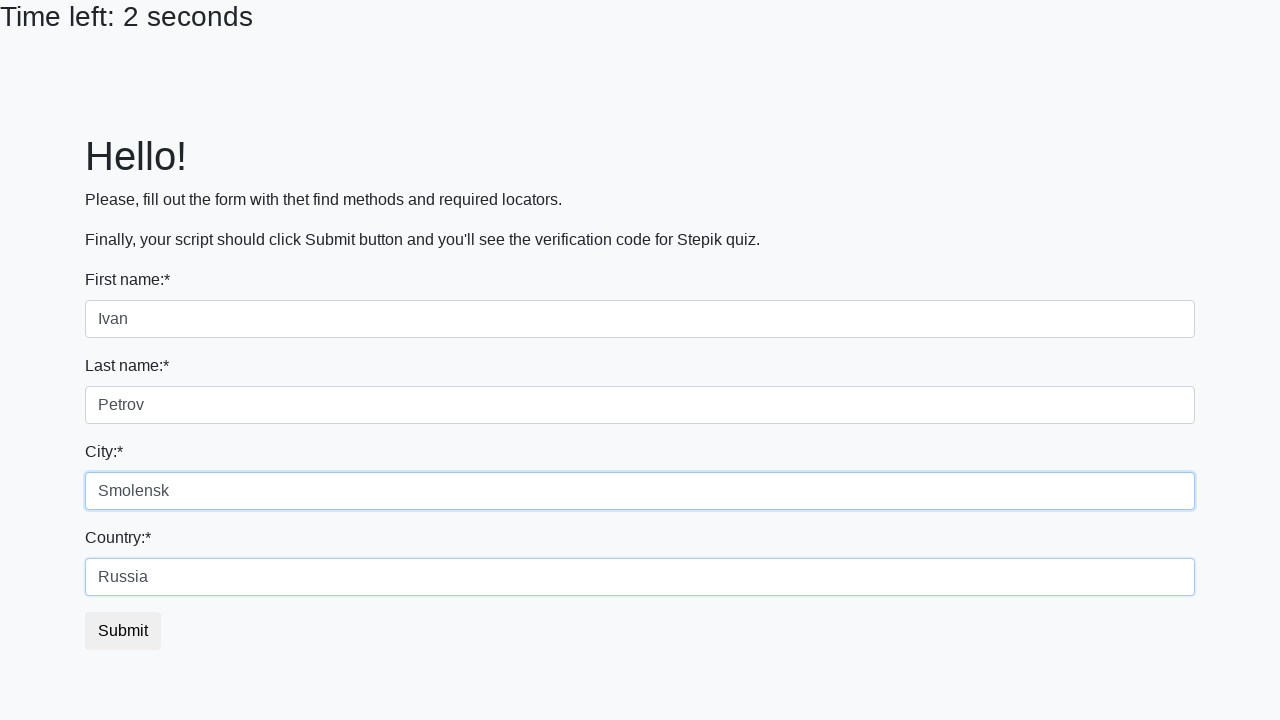

Clicked submit button to complete form at (123, 631) on button.btn
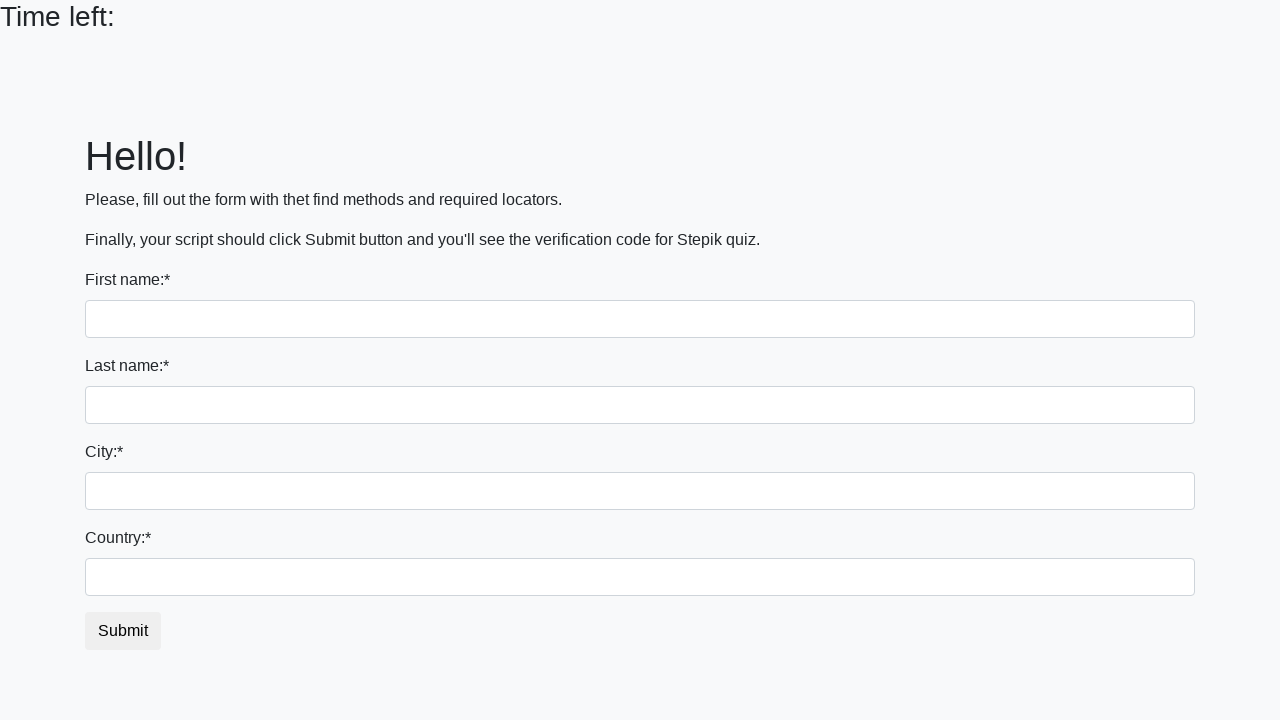

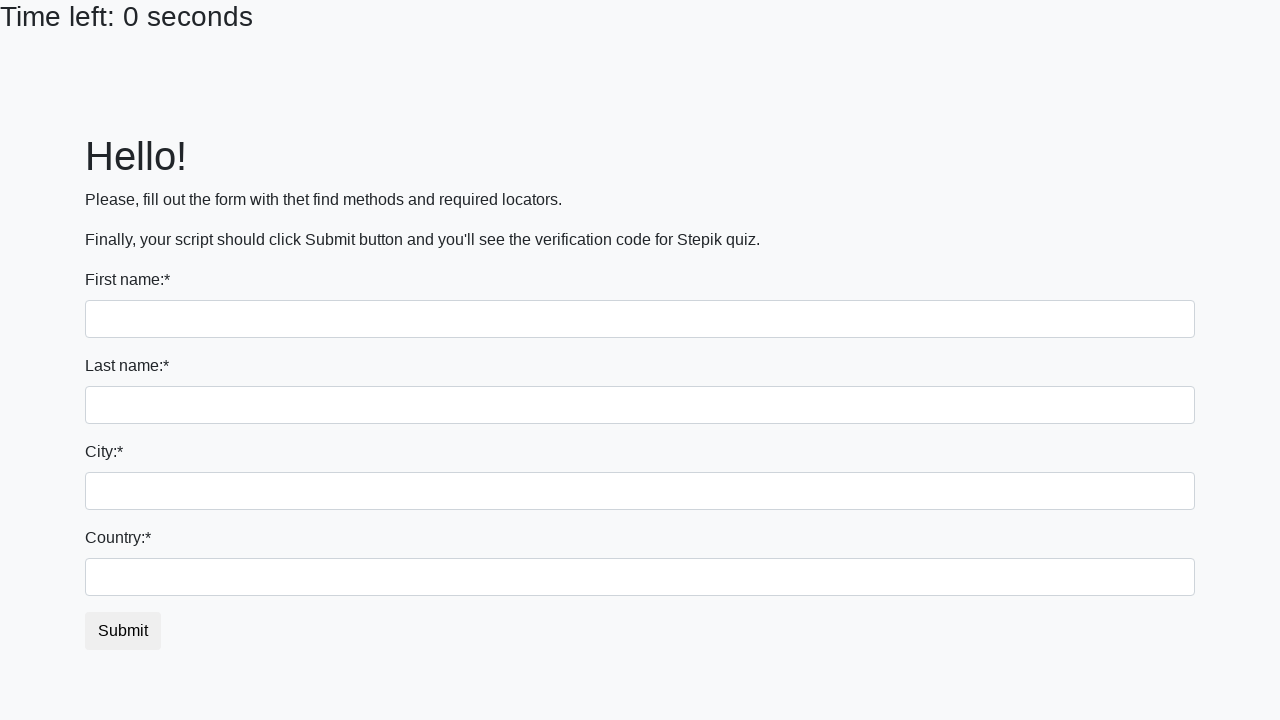